Tests form filling with keyboard shortcuts by entering user information and using Ctrl+A, Ctrl+C, and Ctrl+V to copy current address to permanent address field

Starting URL: https://demoqa.com/text-box

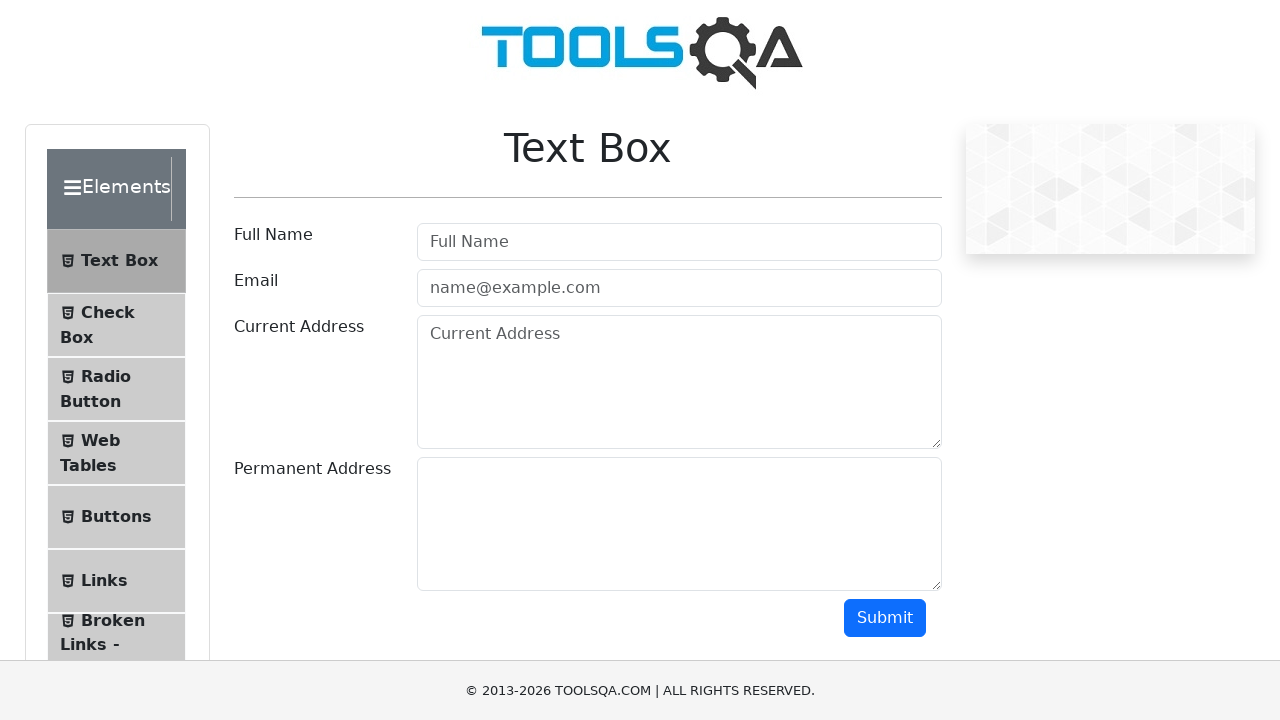

Filled username field with 'A Srinivas' on #userName
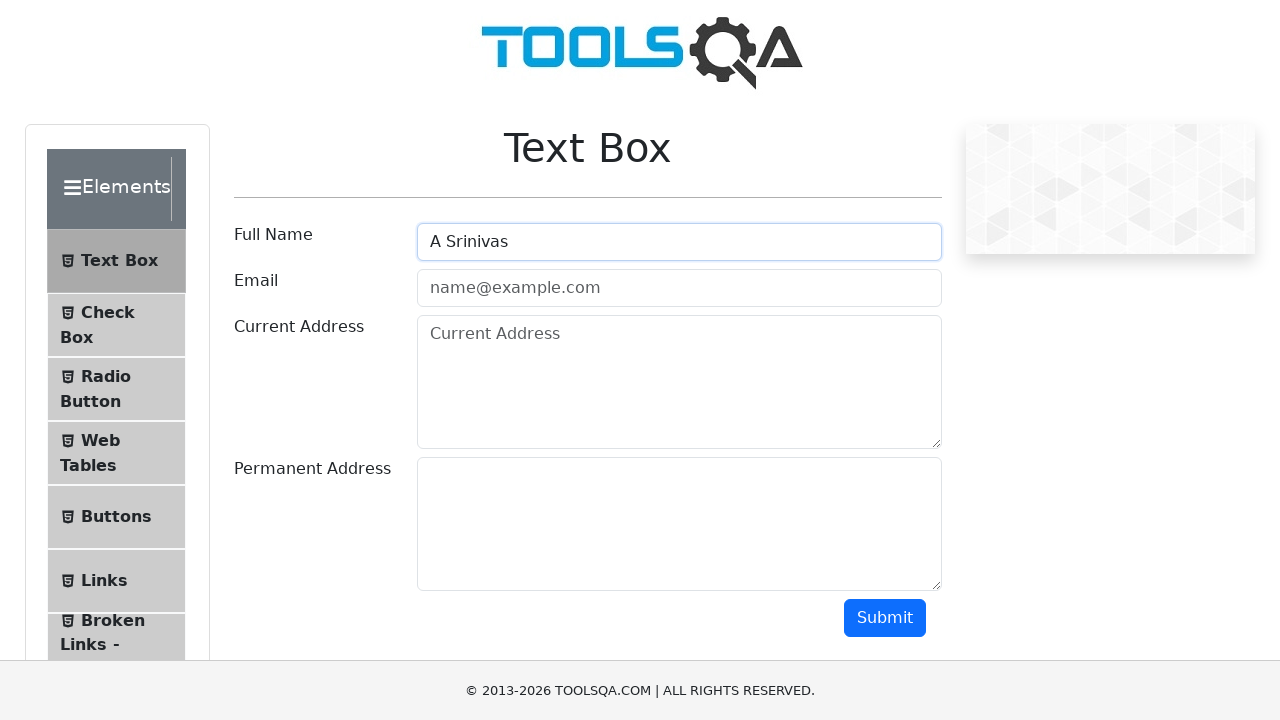

Pressed Tab to navigate to email field
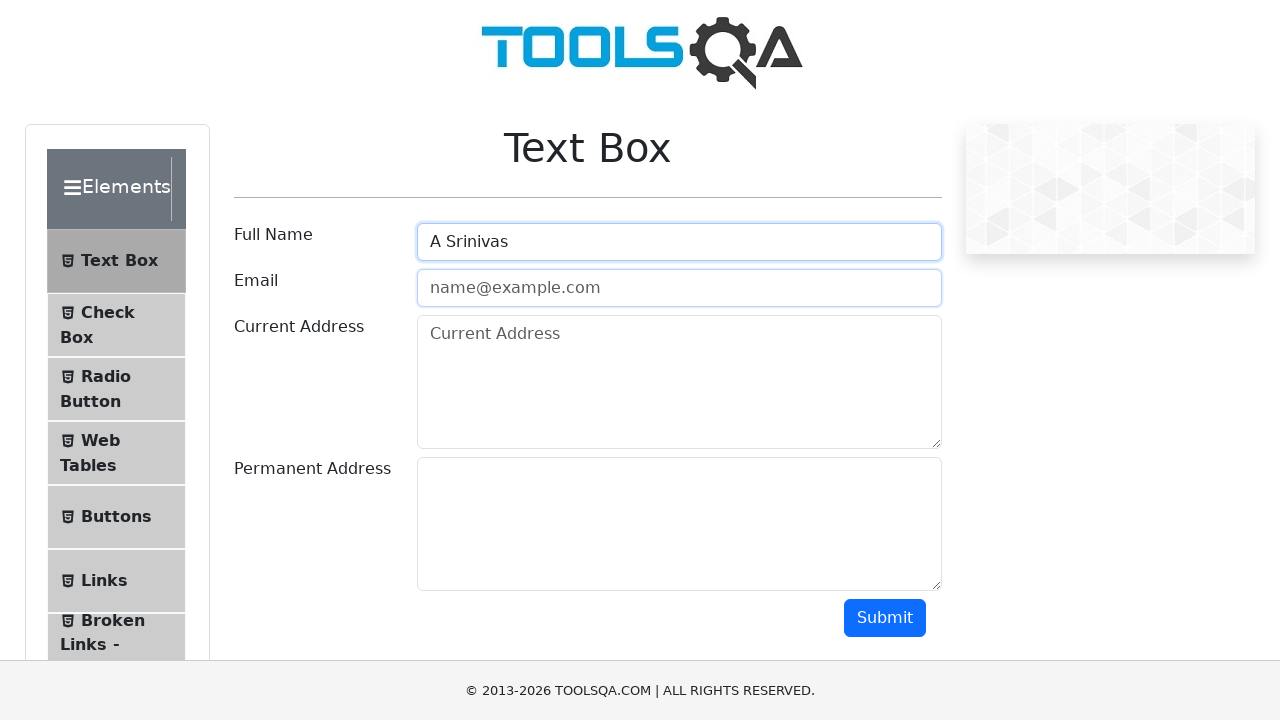

Typed email address 'addlasrinivass@gmail.com'
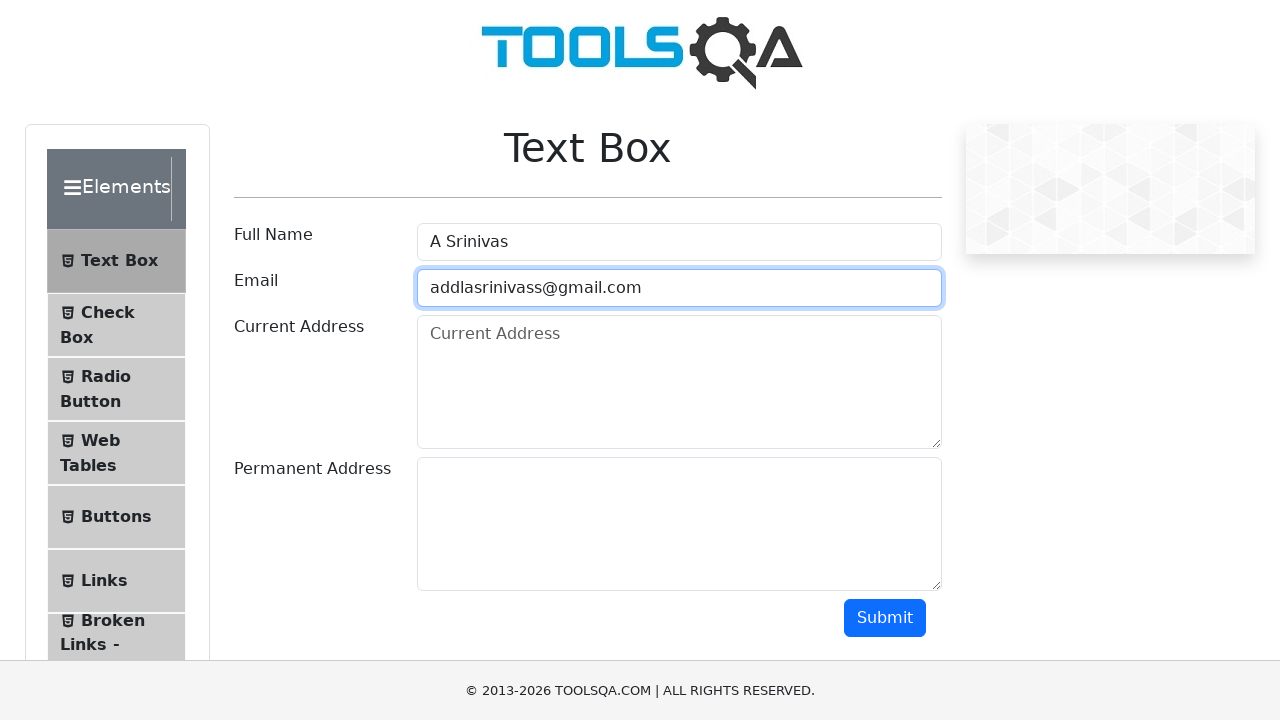

Pressed Tab to navigate to current address field
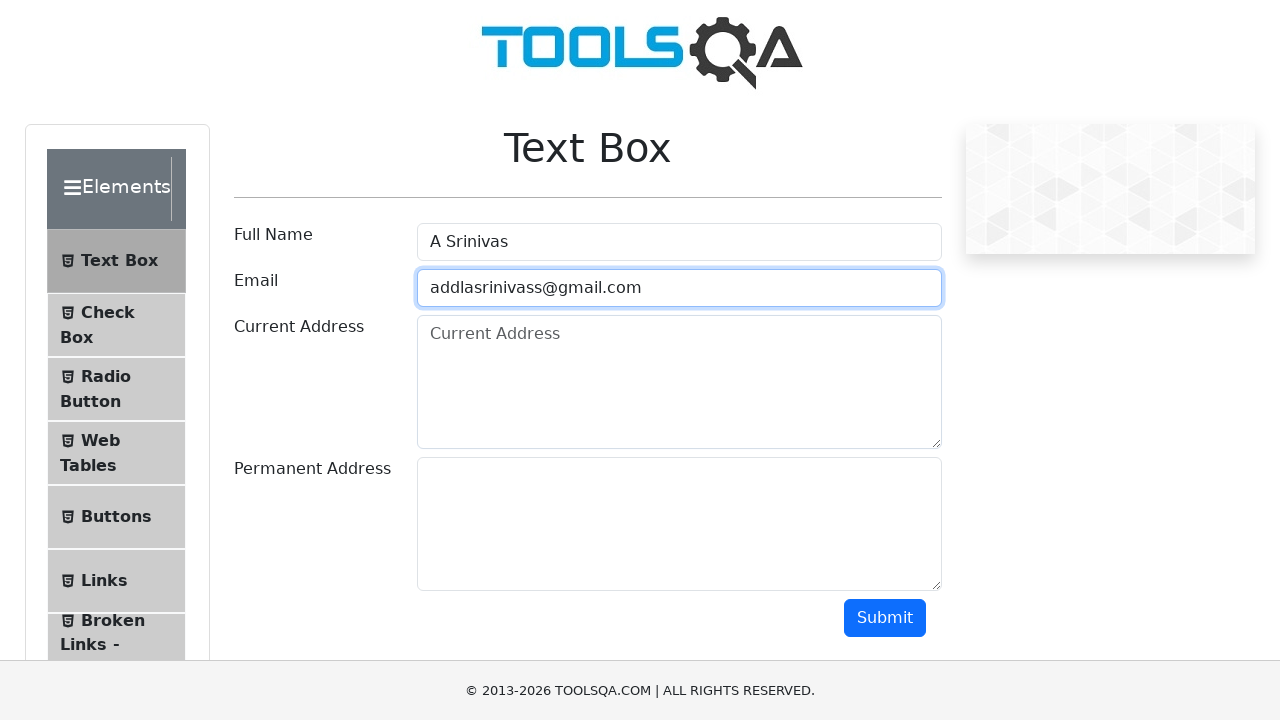

Filled current address field with 'Barkatpura, Kachiguda, Hyderabad' on #currentAddress
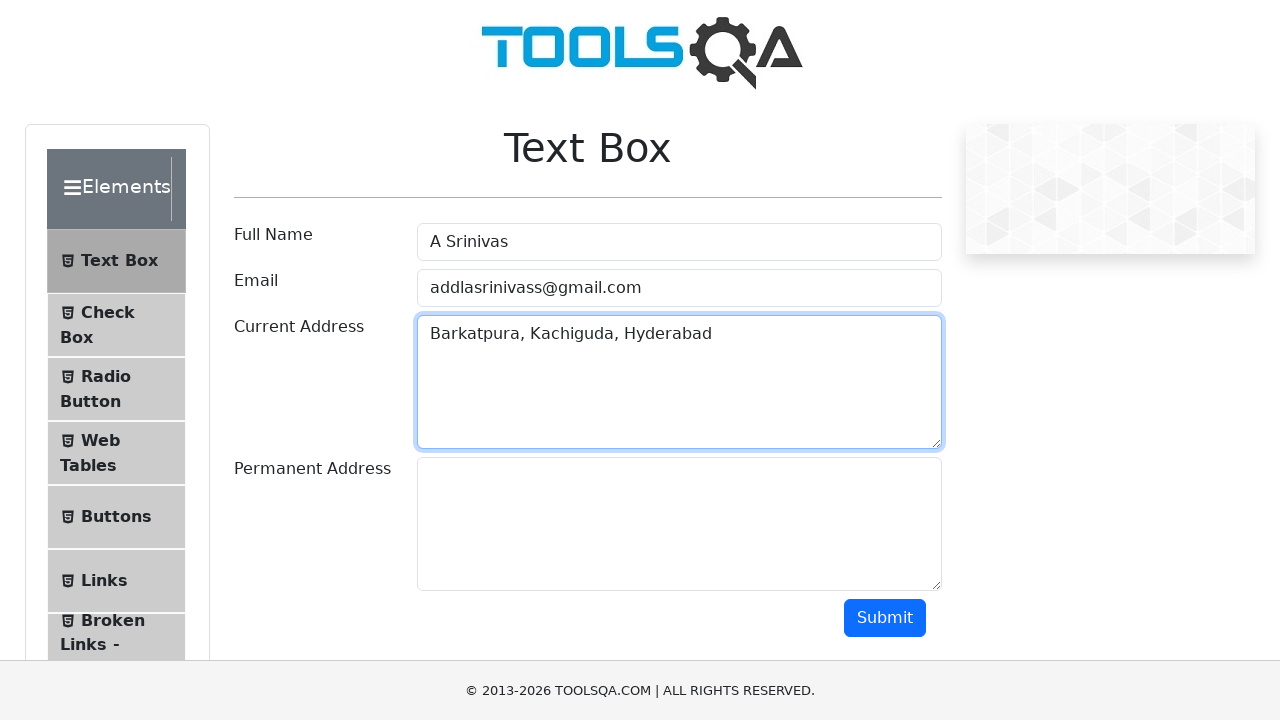

Pressed Control key down for Ctrl+A
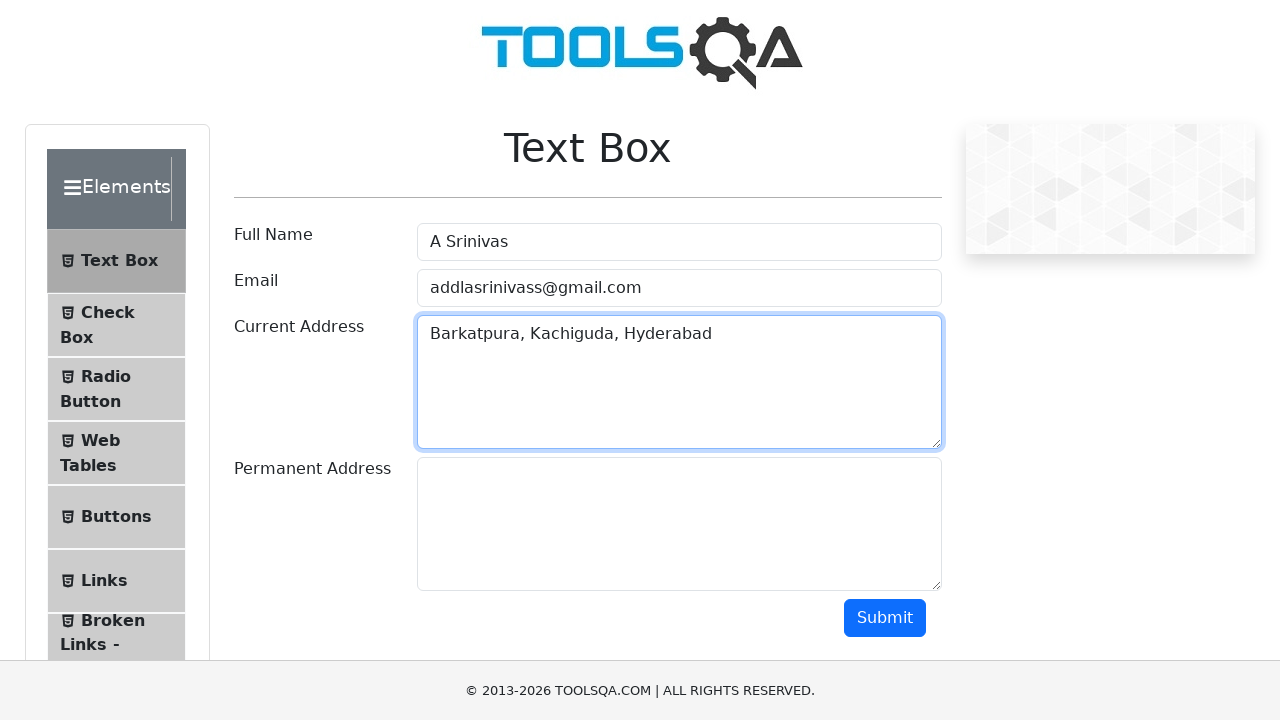

Pressed 'a' to select all text in current address
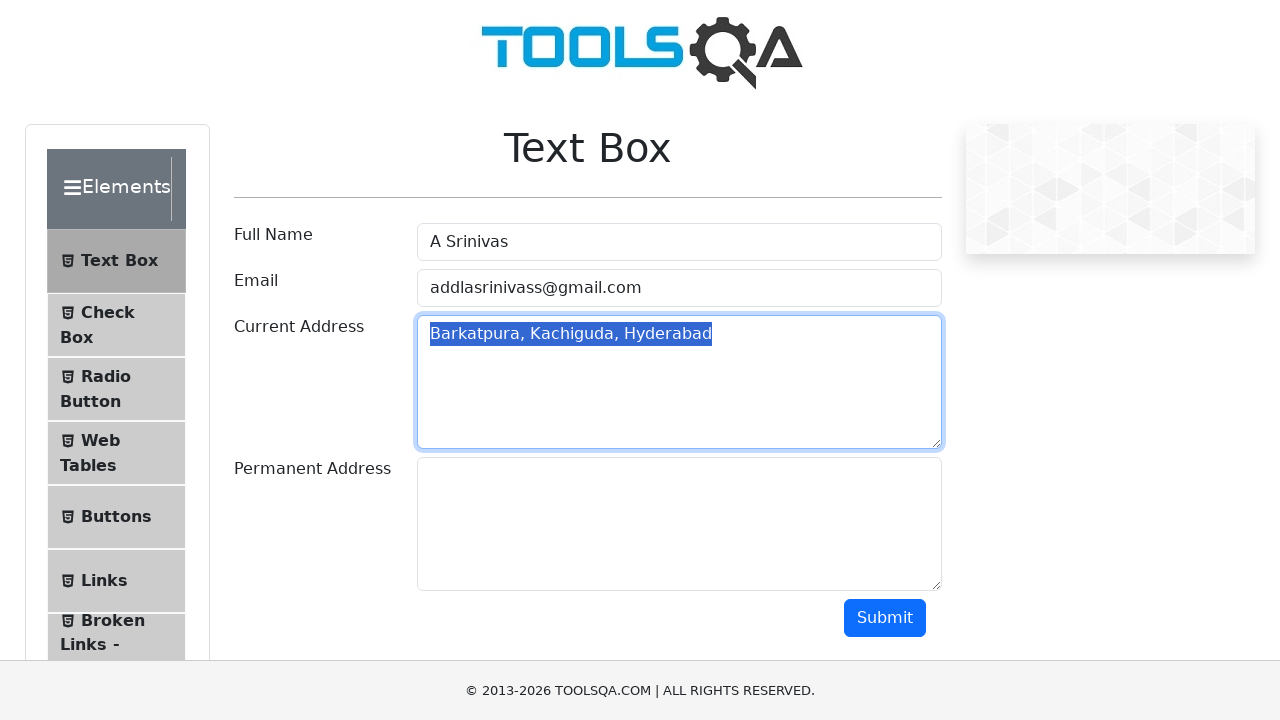

Released Control key after Ctrl+A
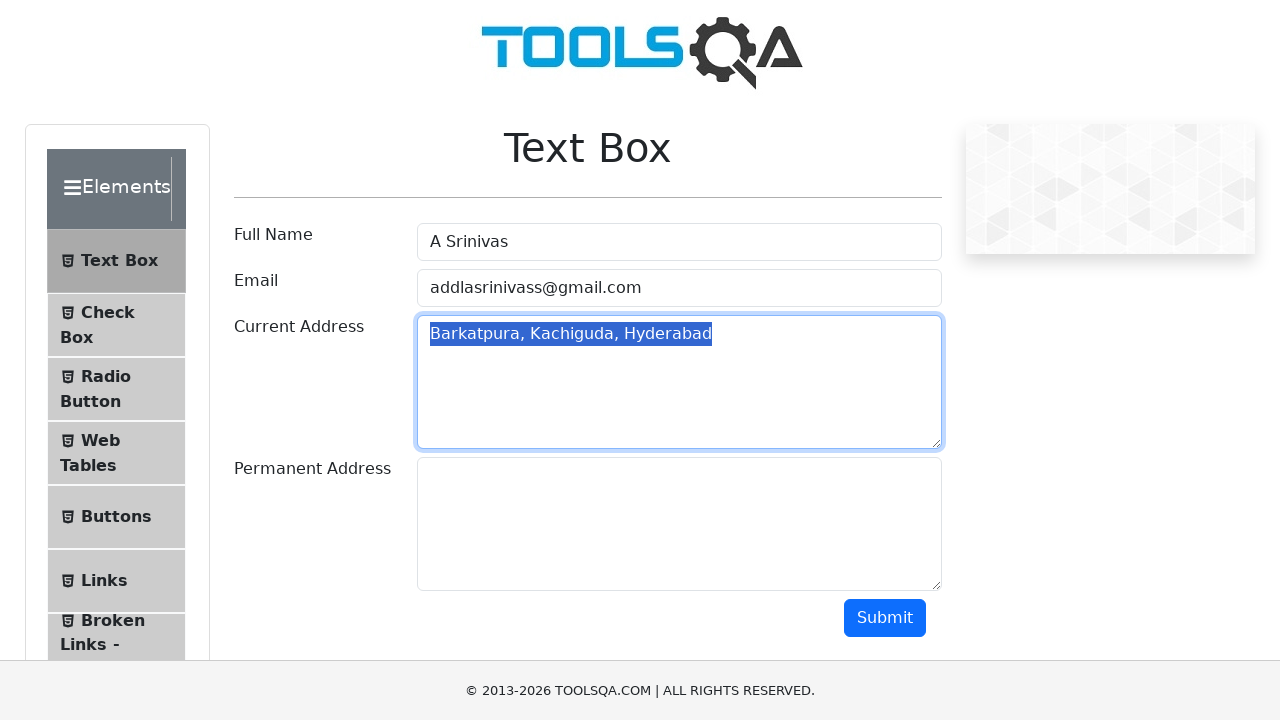

Pressed Control key down for Ctrl+C
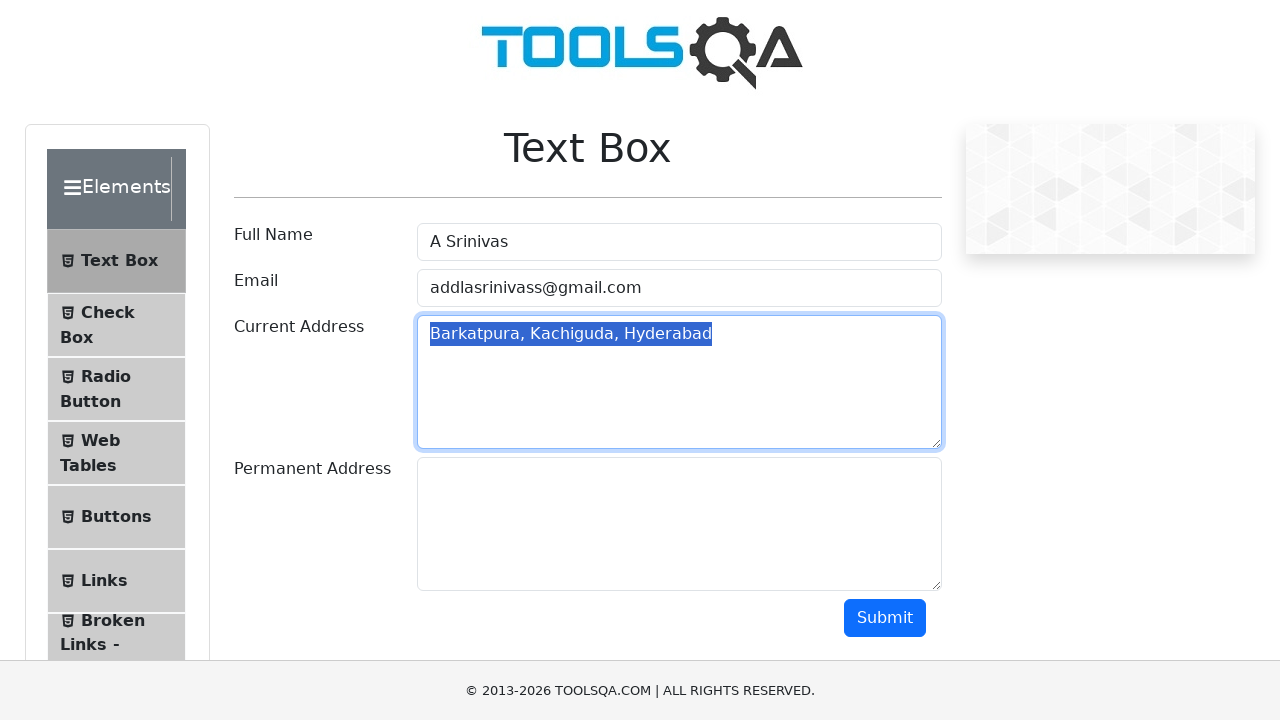

Pressed 'c' to copy selected address text
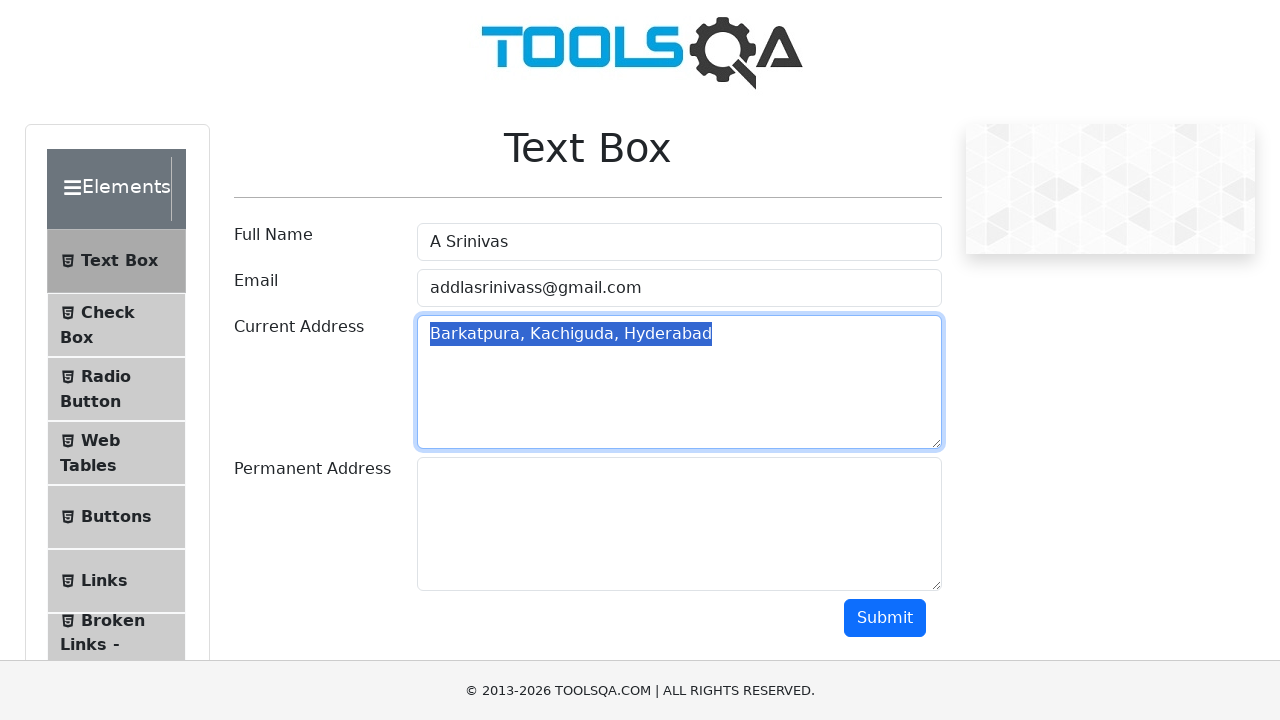

Released Control key after Ctrl+C
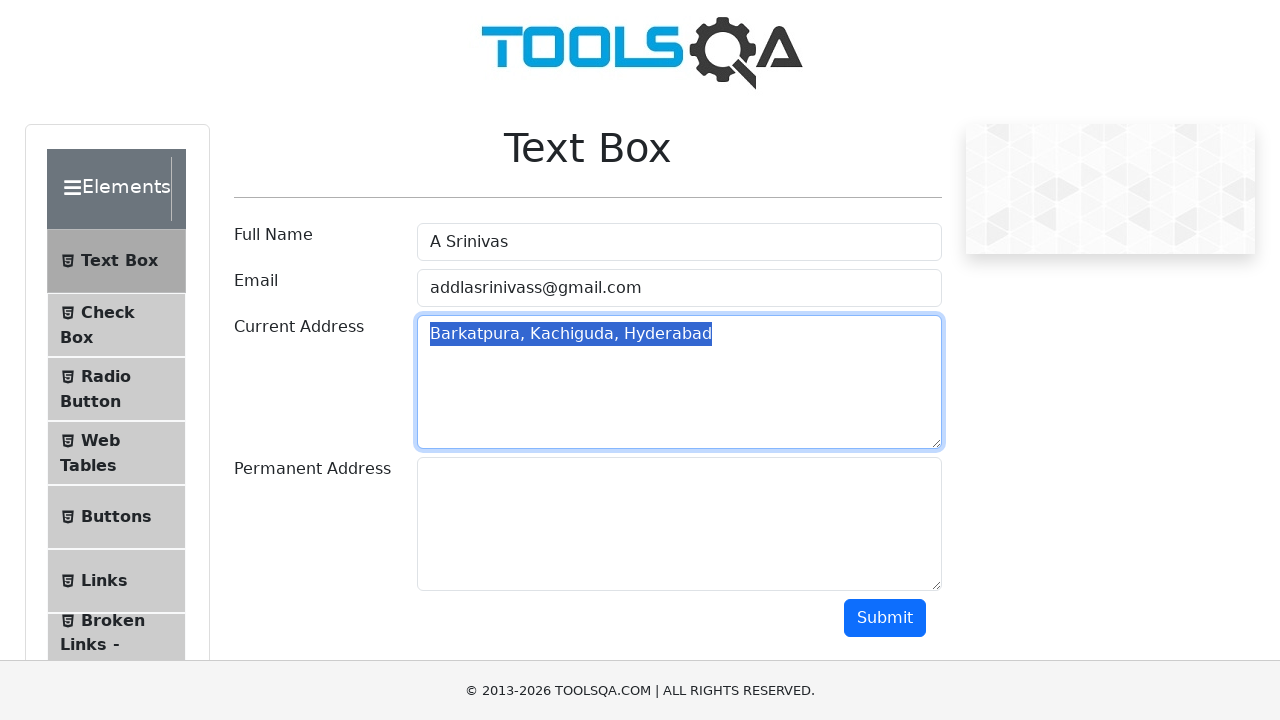

Pressed Tab to navigate to permanent address field
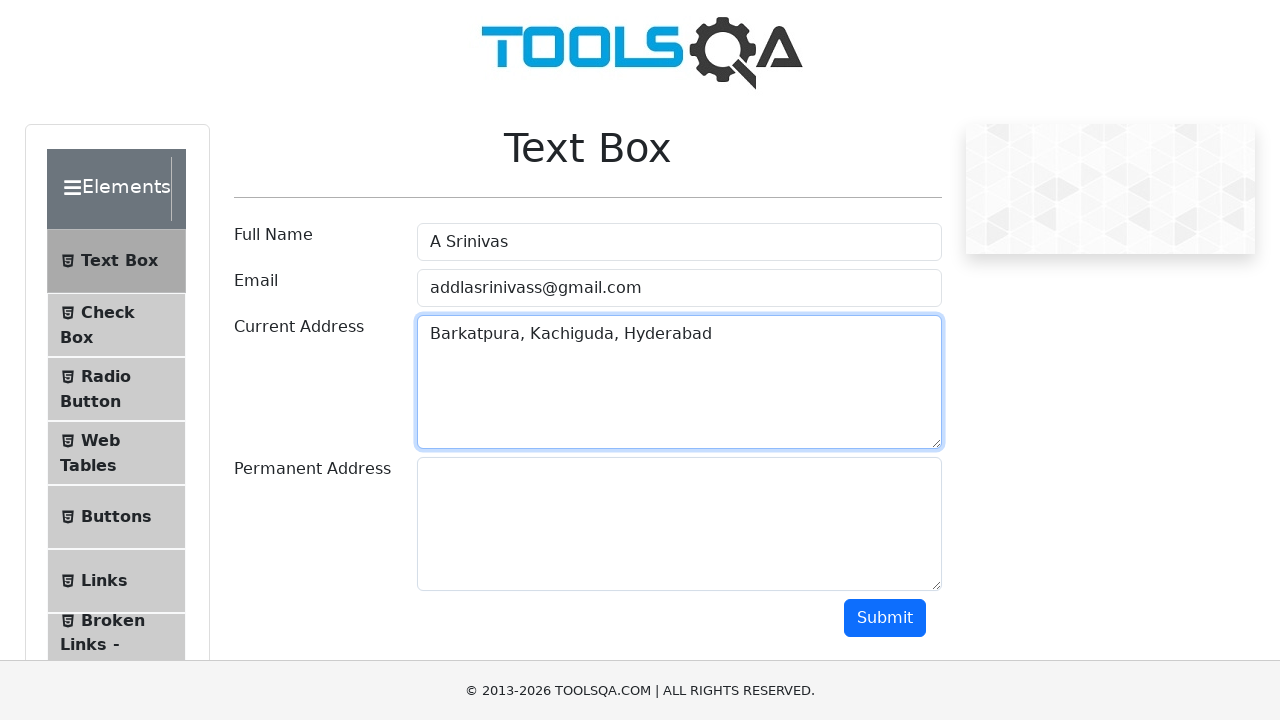

Pressed Control key down for Ctrl+V
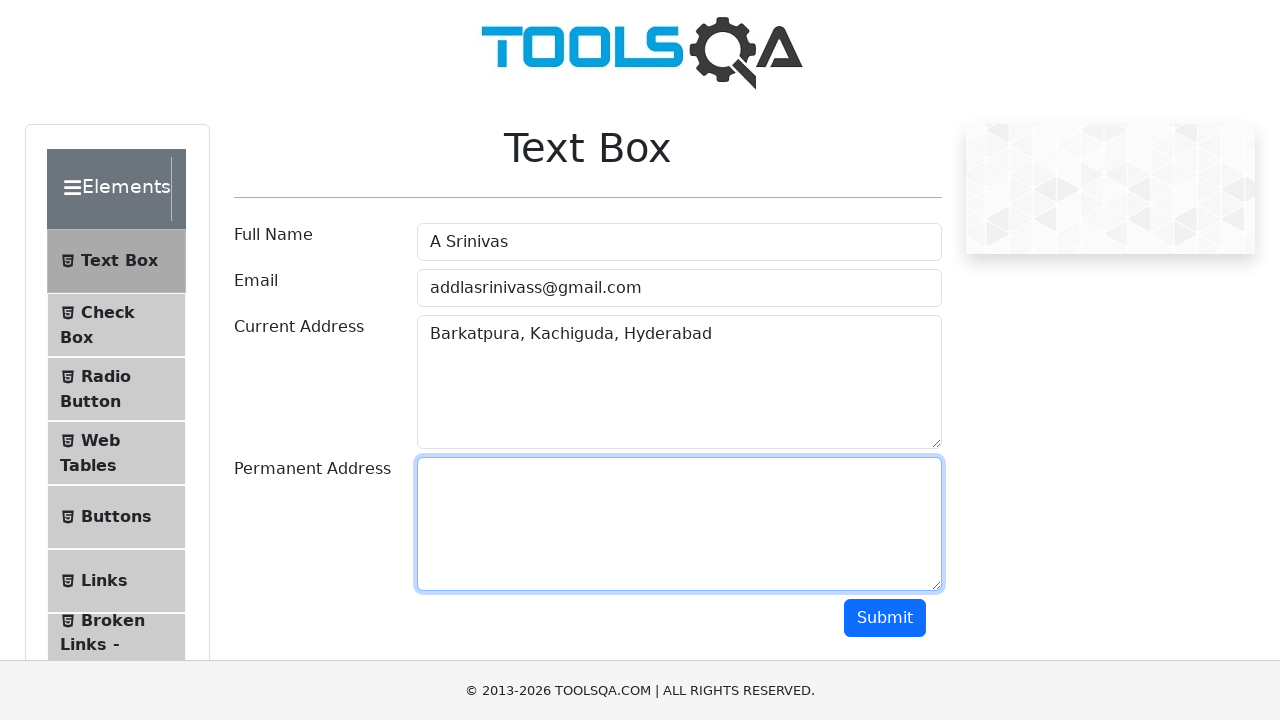

Pressed 'v' to paste copied address to permanent address field
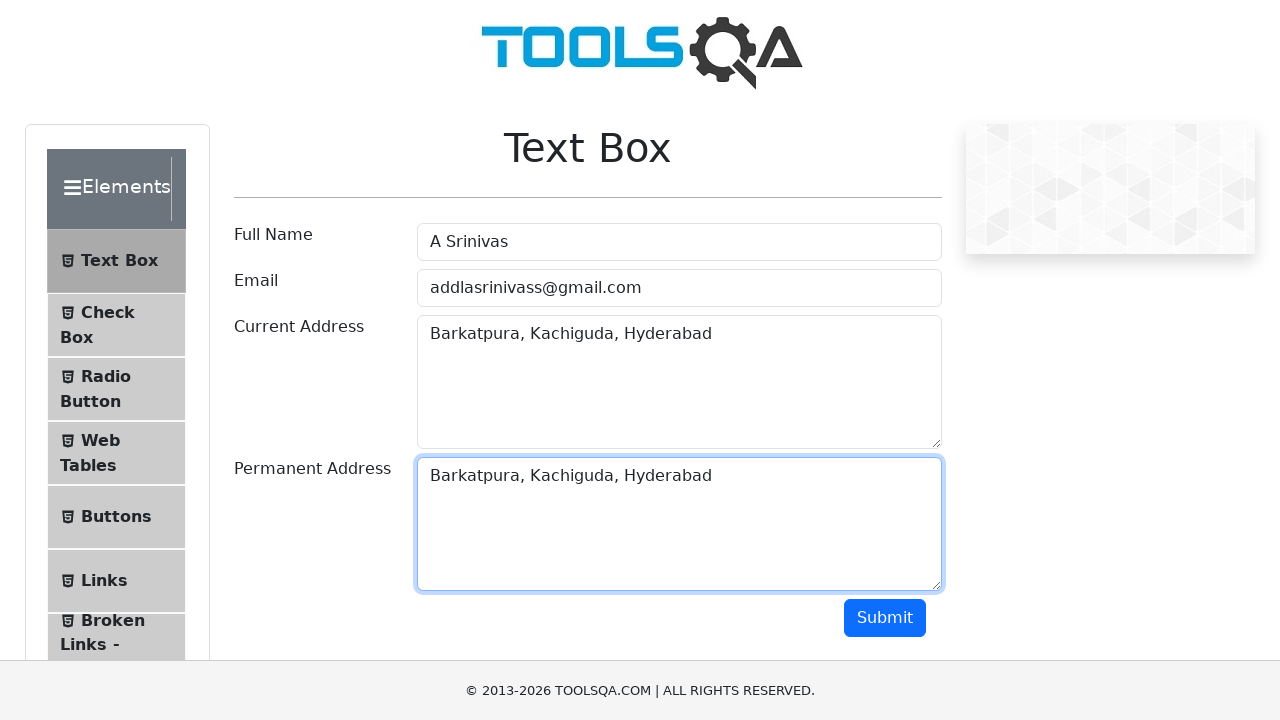

Released Control key after Ctrl+V
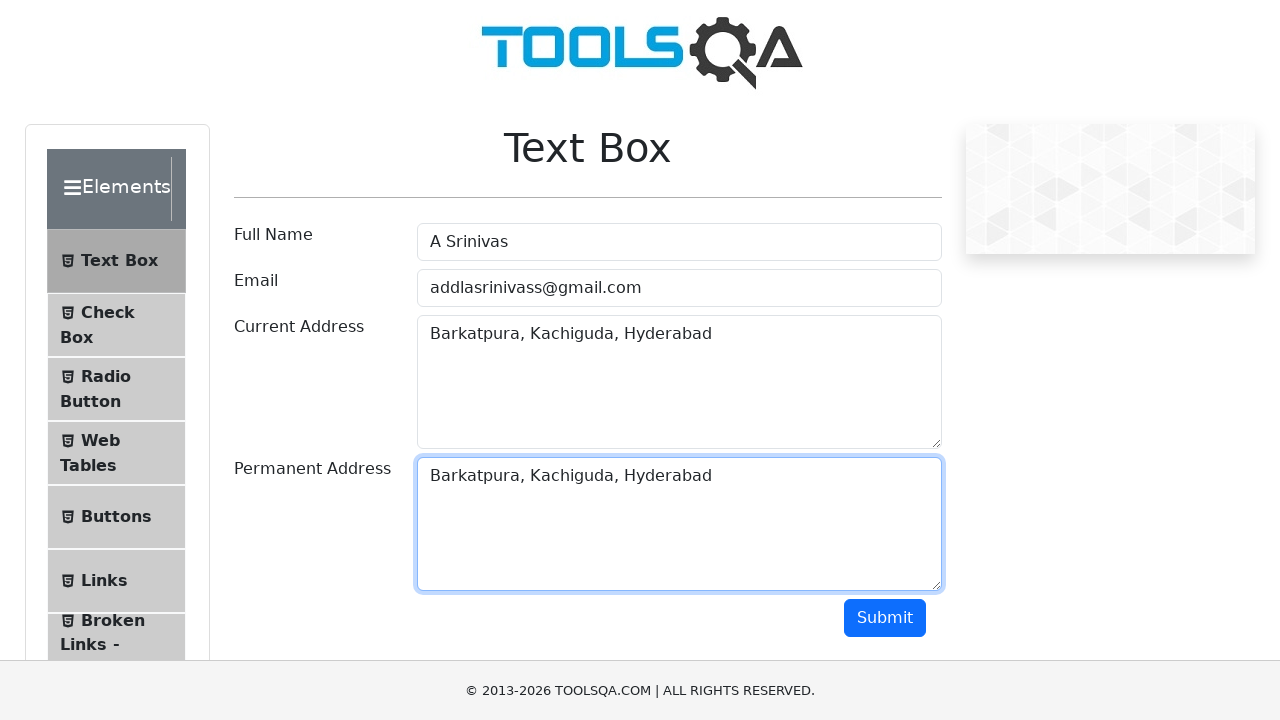

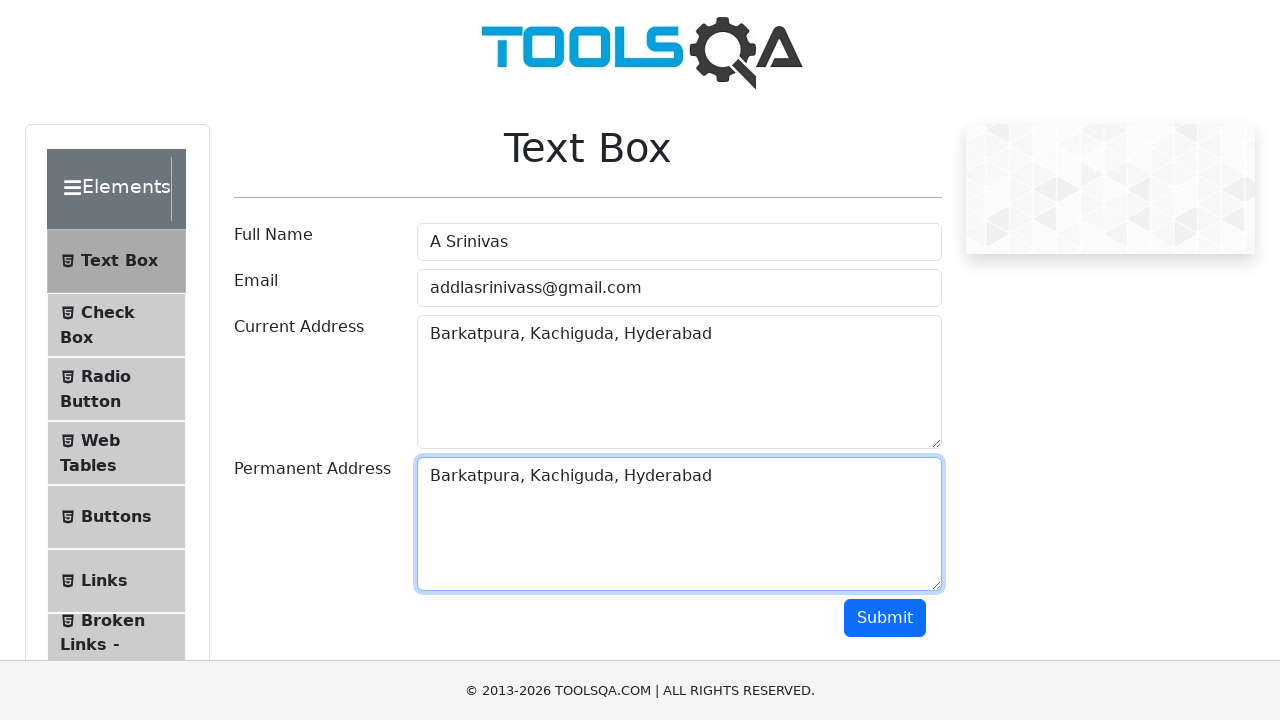